Navigates to a jobs website and clicks on the Jobs menu item to verify the page title changes correctly

Starting URL: https://alchemy.hguy.co/jobs/

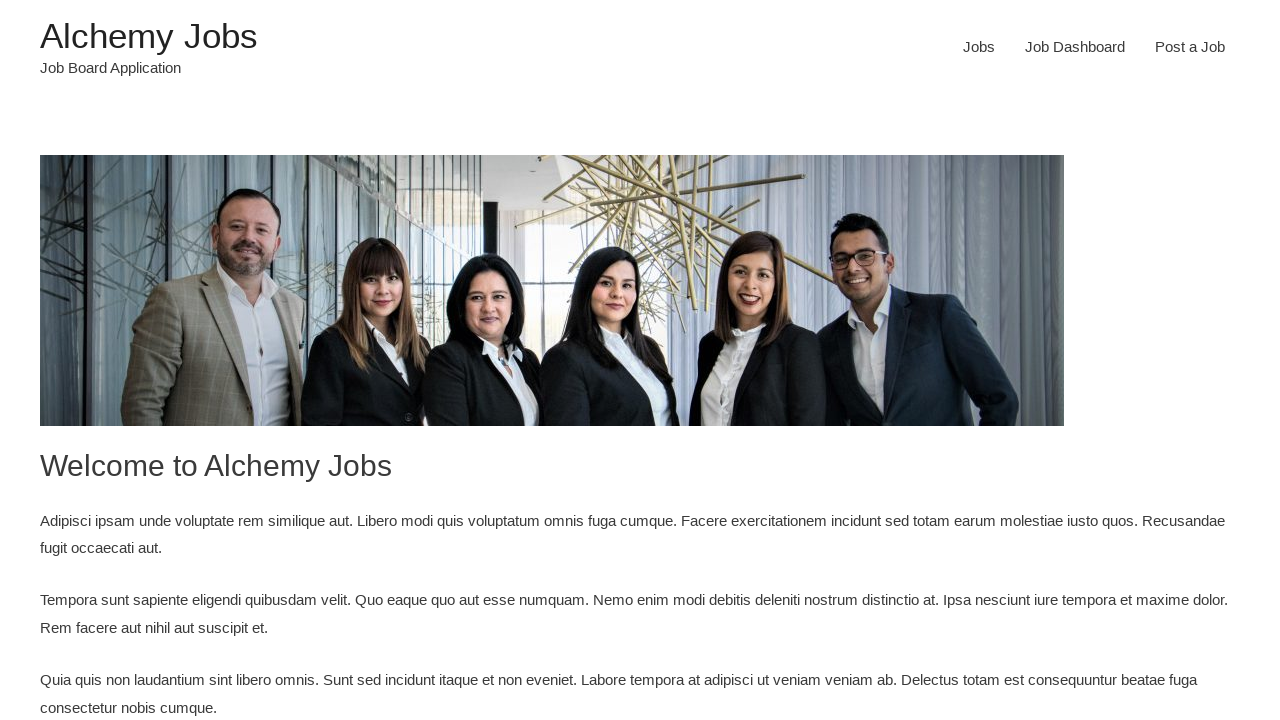

Clicked on Jobs menu item at (979, 47) on #menu-item-24
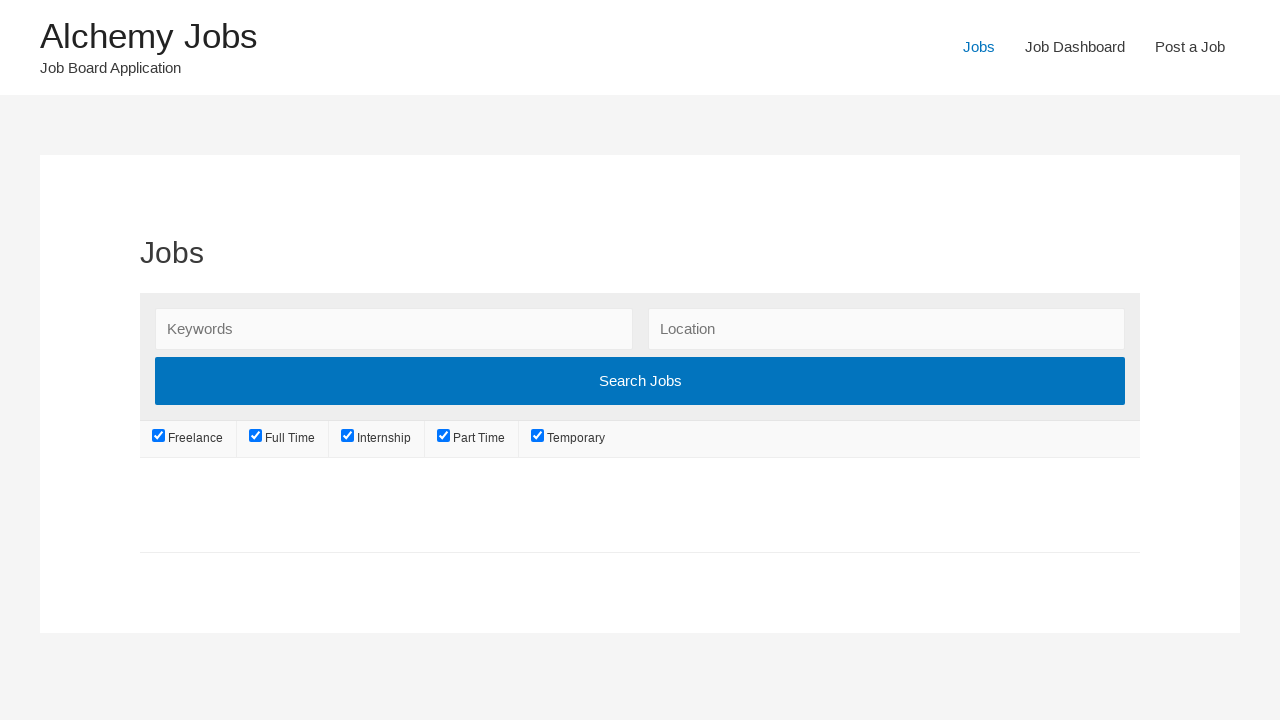

Waited for network idle after navigation
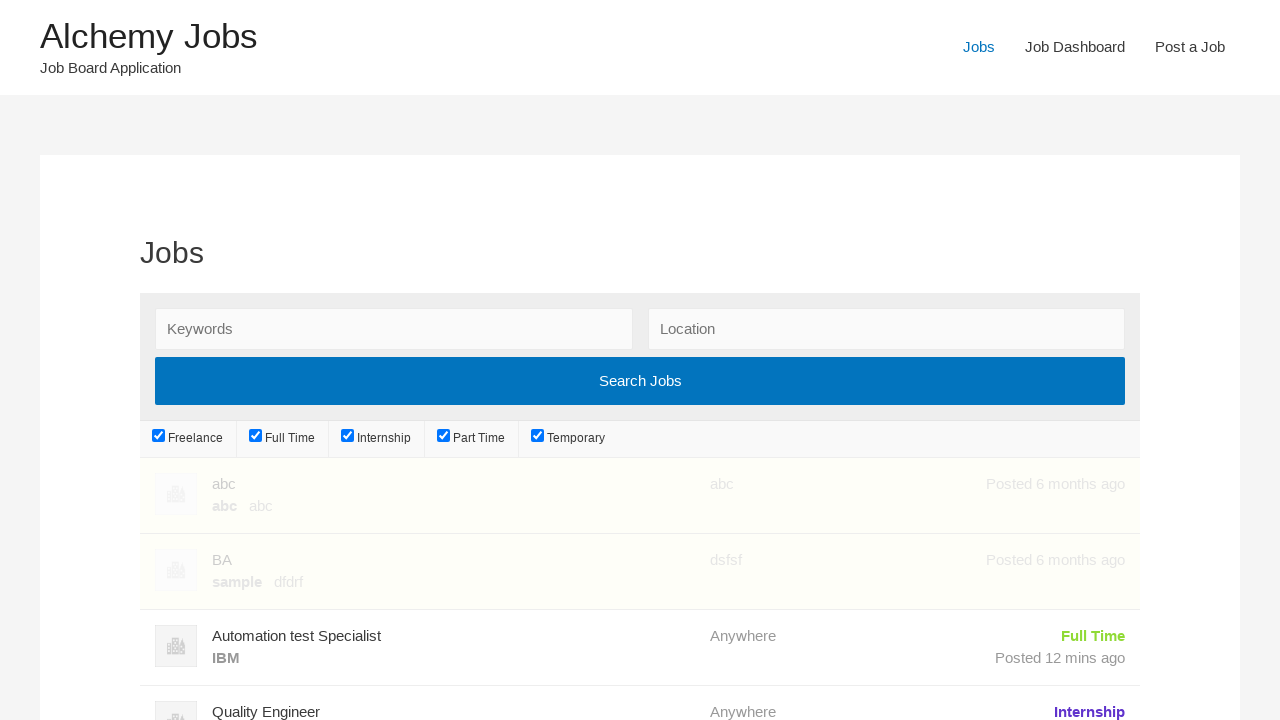

Verified page title is 'Jobs – Alchemy Jobs'
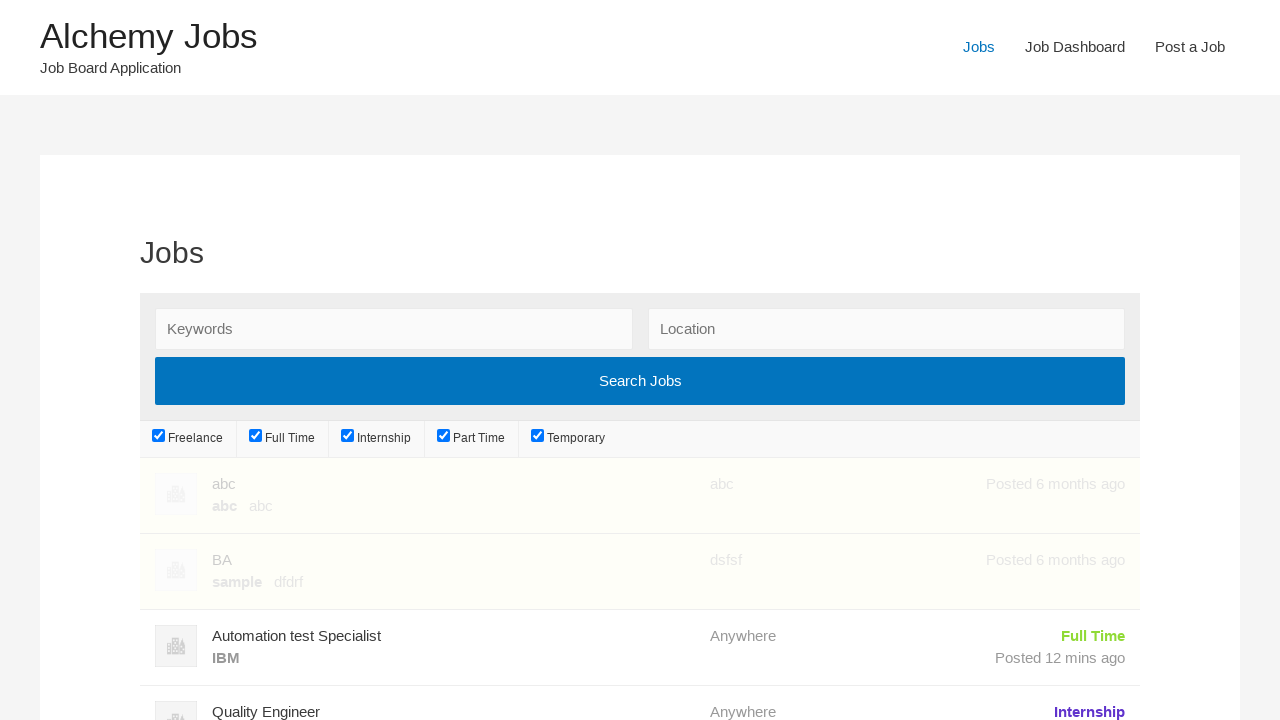

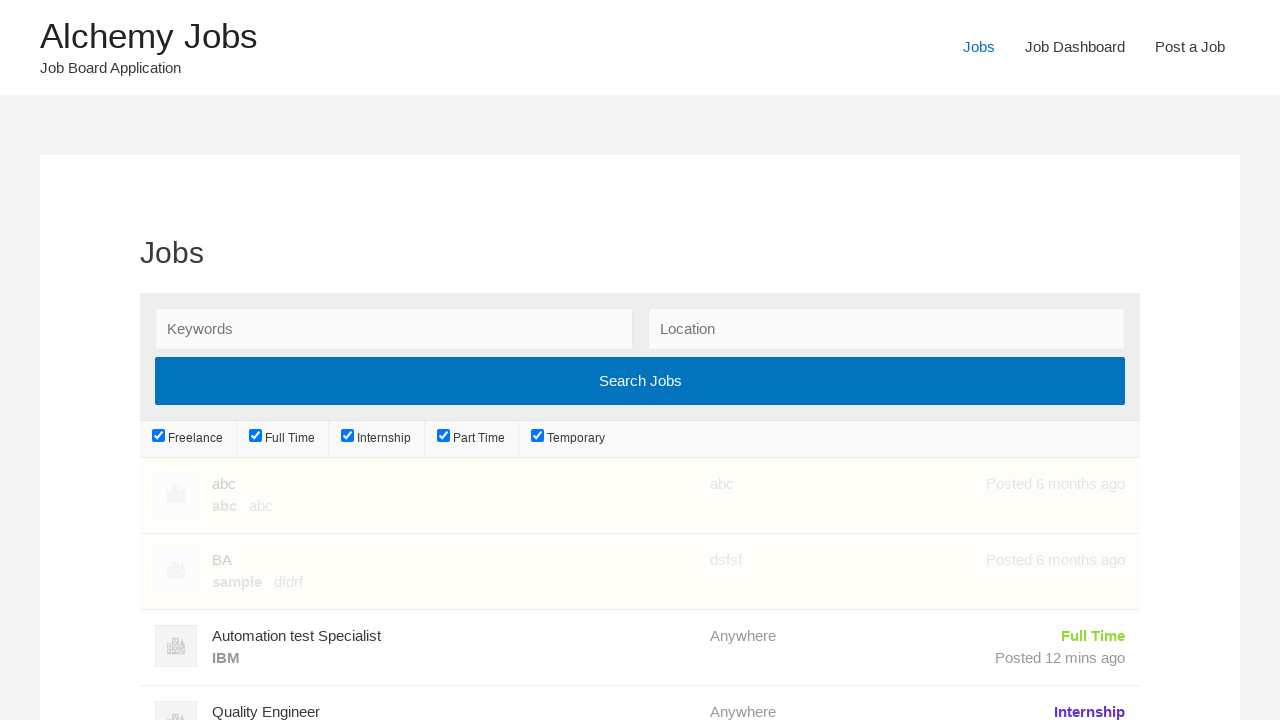